Tests clicking the login button on the demoblaze.com homepage to verify the login modal can be opened.

Starting URL: https://demoblaze.com/

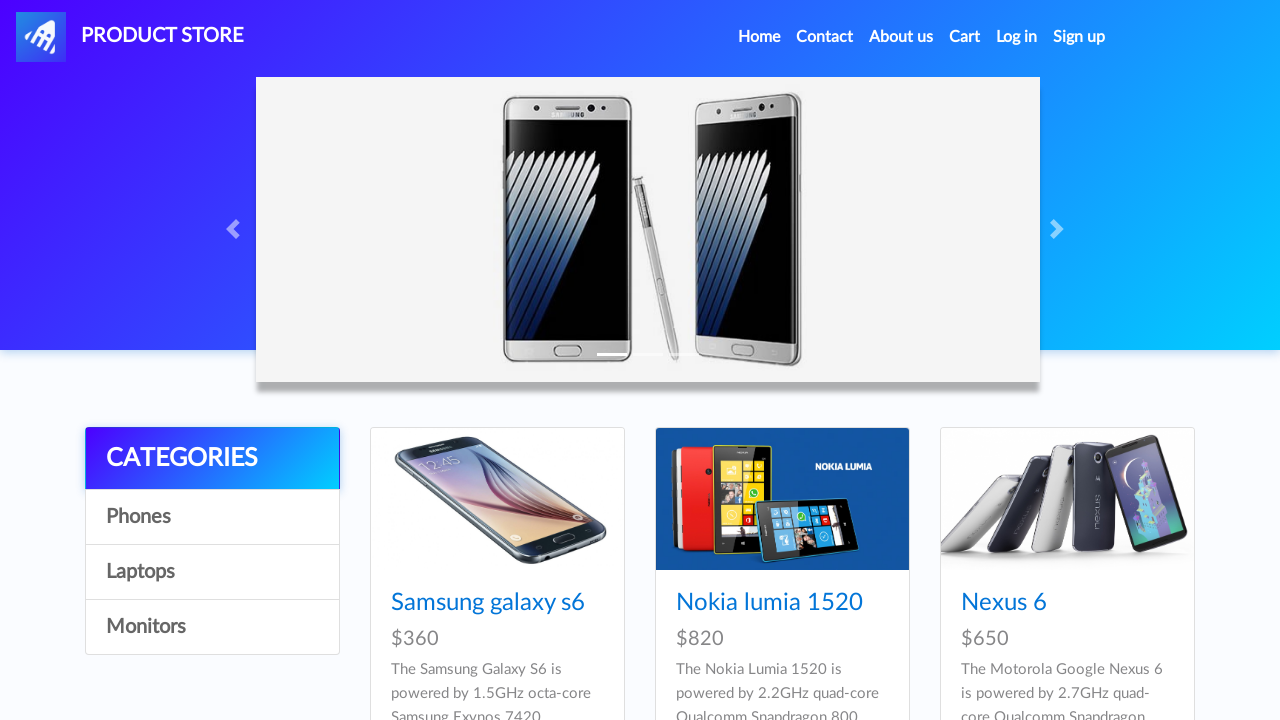

Clicked login button to open login modal at (1017, 37) on #login2
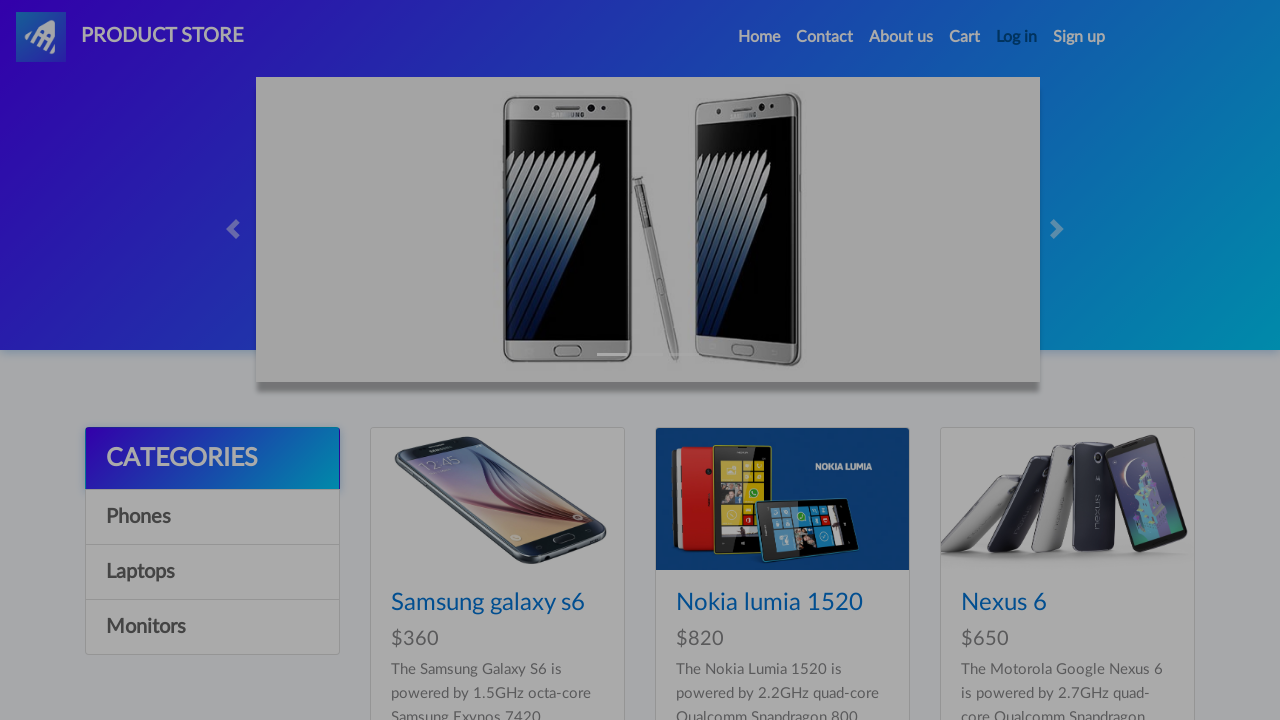

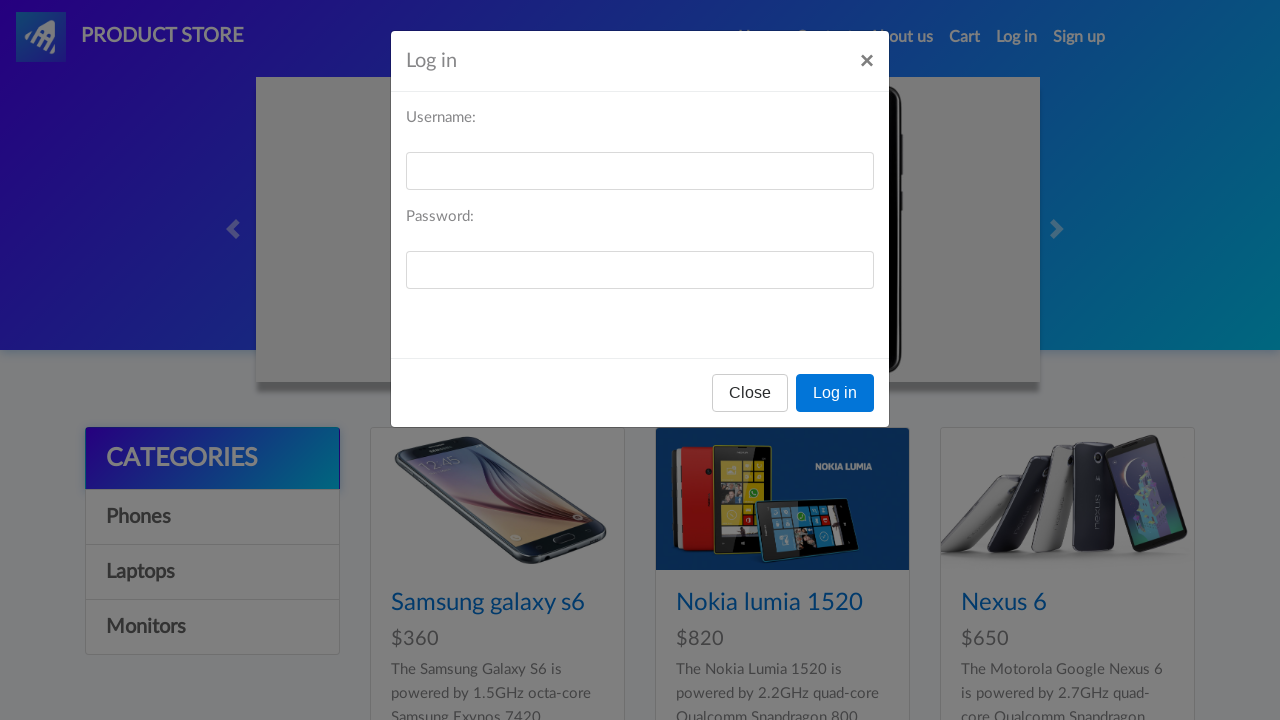